Tests right-click context menu functionality by performing a context click on an element and selecting the 'Copy' option from the menu

Starting URL: http://swisnl.github.io/jQuery-contextMenu/demo.html

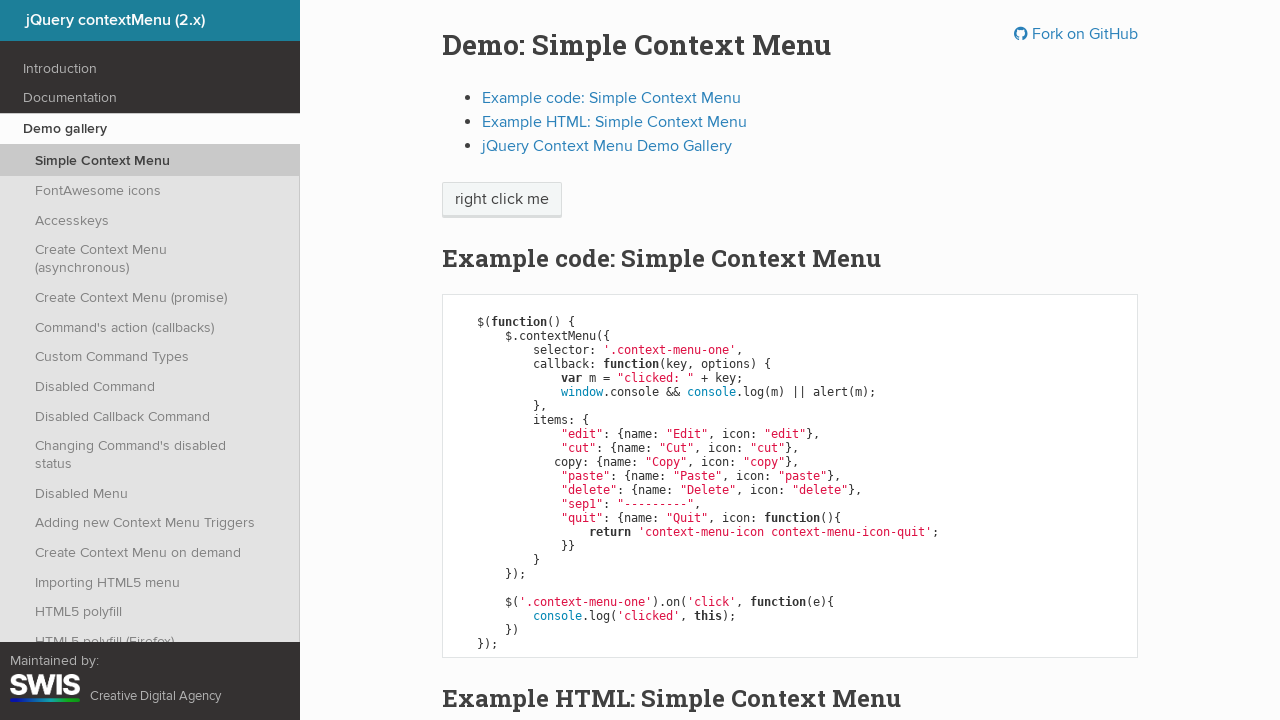

Located the 'right click me' element
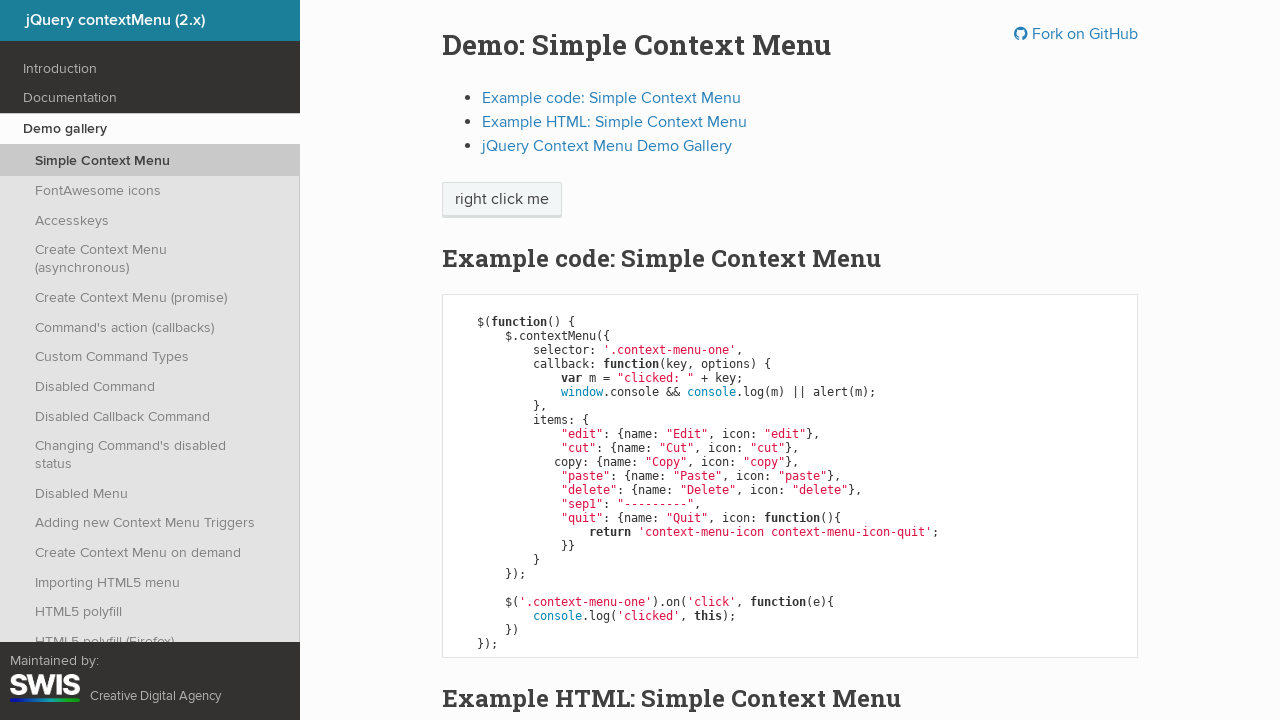

Performed right-click on the element at (502, 200) on xpath=//span[text()='right click me']
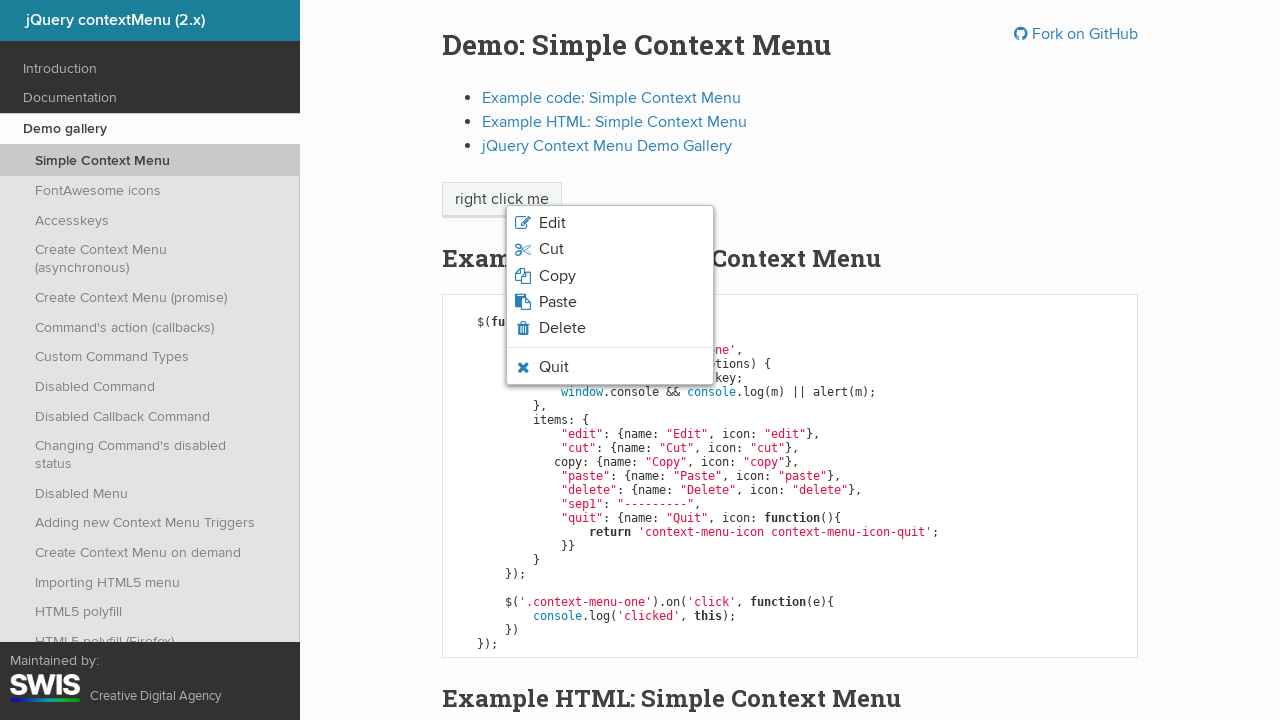

Context menu appeared
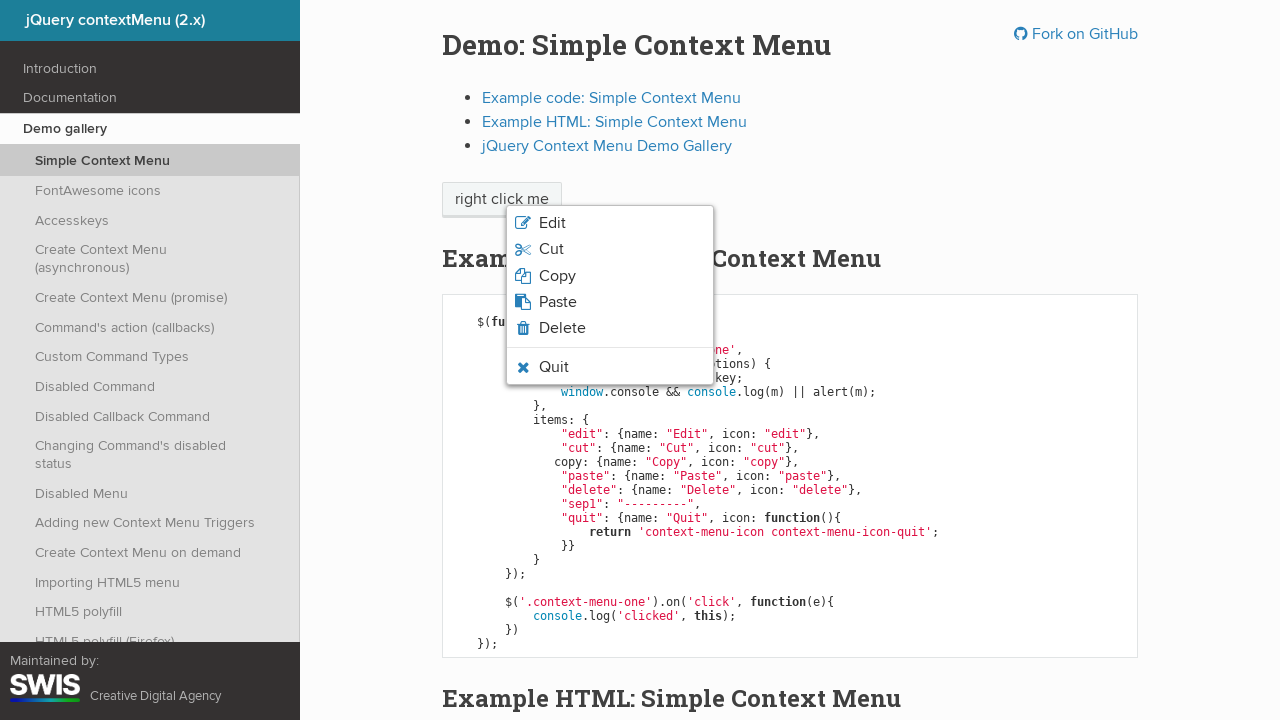

Clicked the 'Copy' option from the context menu at (557, 276) on xpath=//ul[@class='context-menu-list context-menu-root']/li/span[text()='Copy']
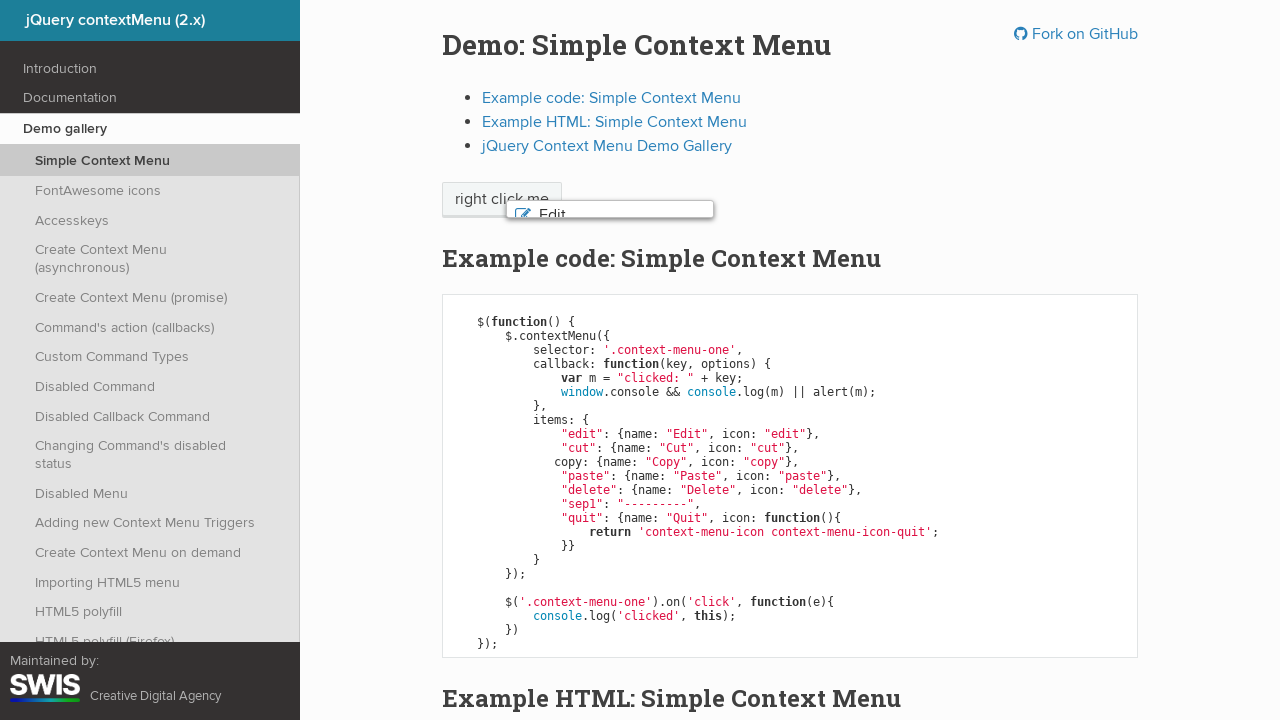

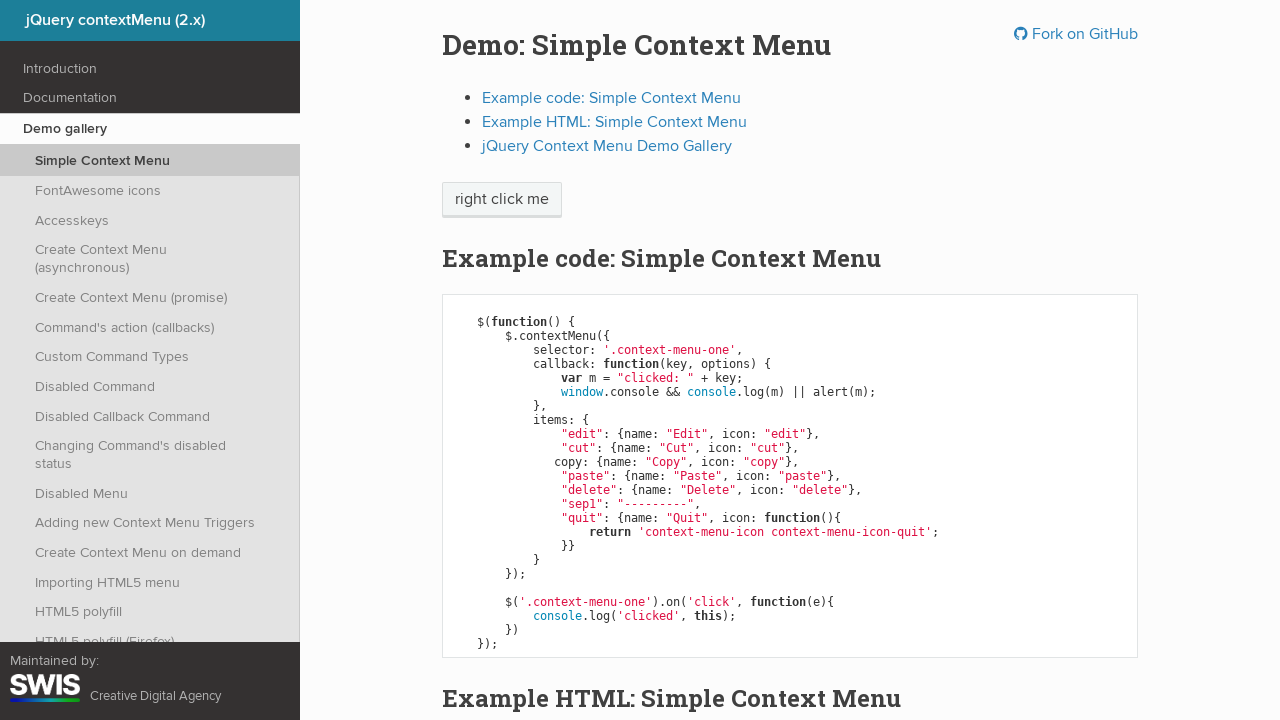